Tests various input field interactions on LeafGround practice site including filling text fields, appending text, clearing fields, checking element states, retrieving attribute values, and using keyboard actions like Tab and Enter.

Starting URL: https://leafground.com/input.xhtml

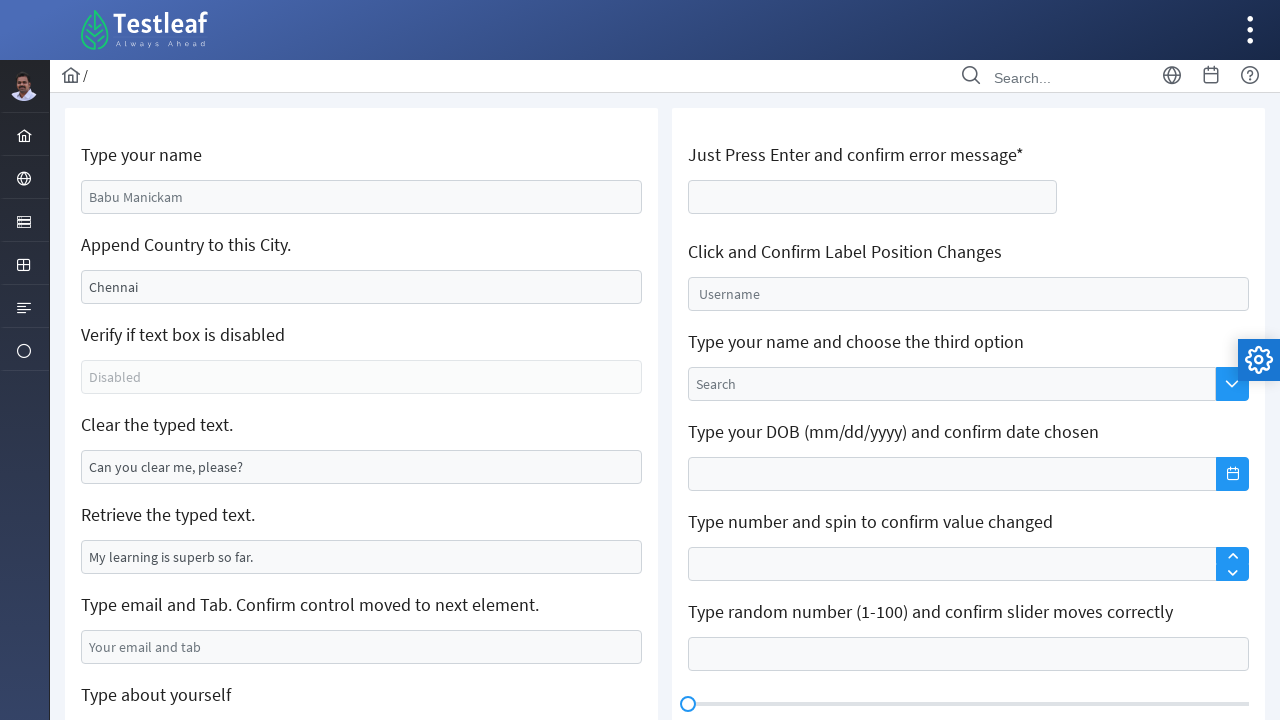

Filled name input field with 'marcus.wilson@testmail.com' on #j_idt88\:name
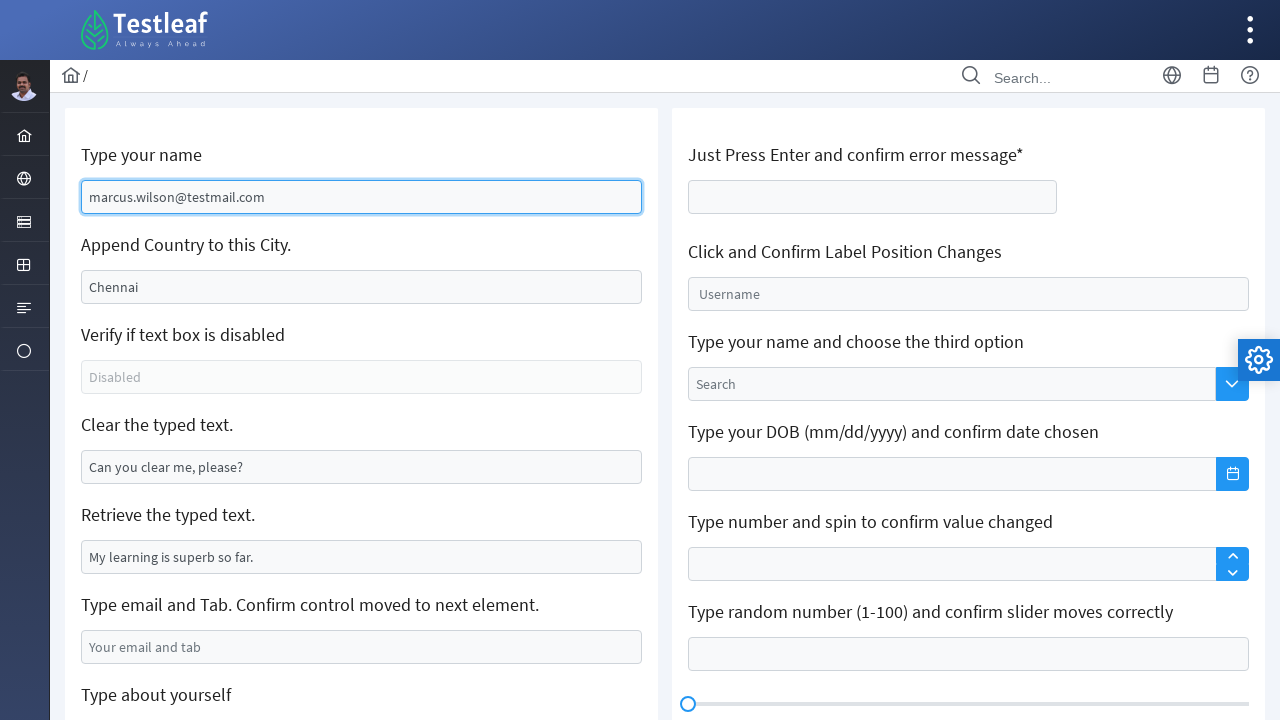

Appended '-INDIA' to input field on #j_idt88\:j_idt91
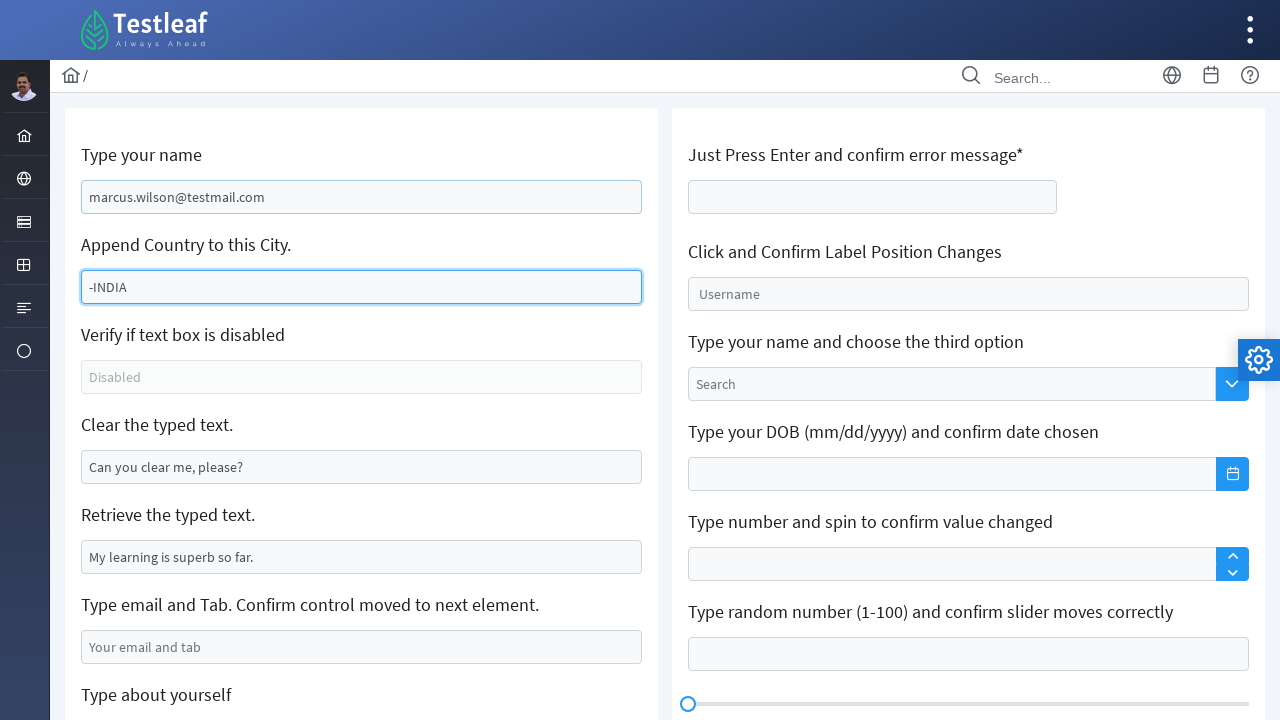

Cleared the third input field on #j_idt88\:j_idt95
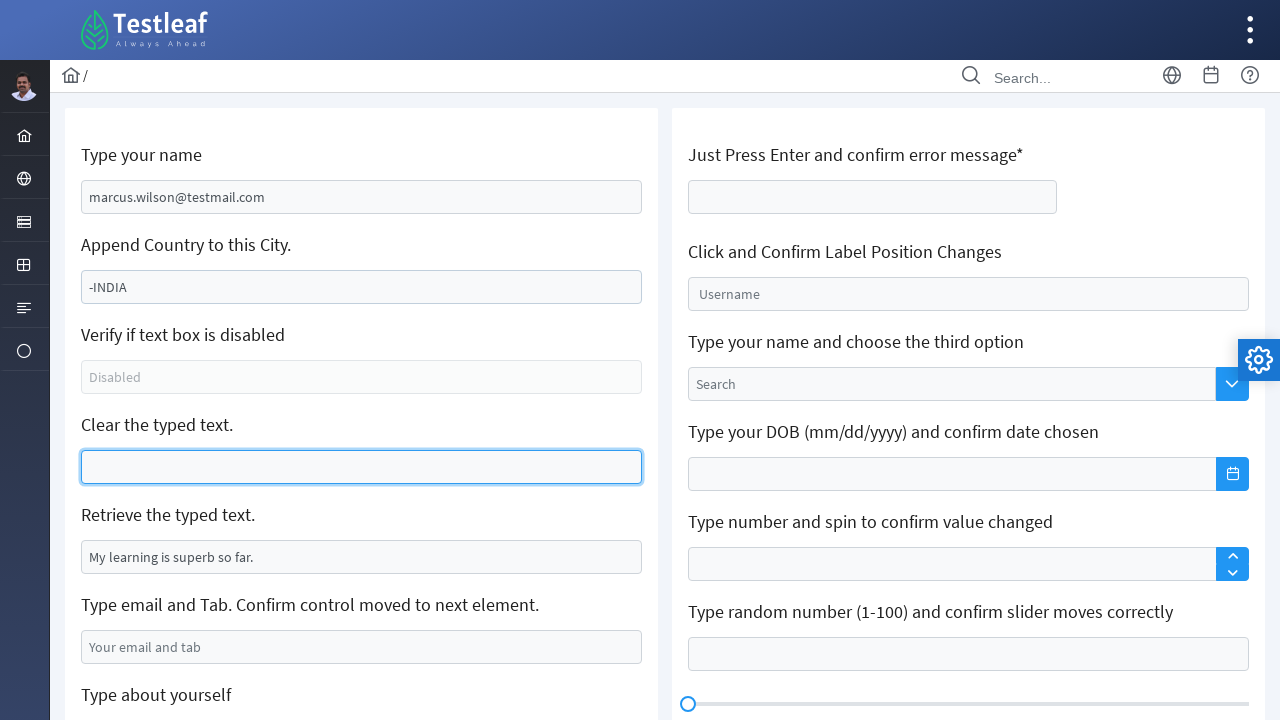

Waited for disable element to be present
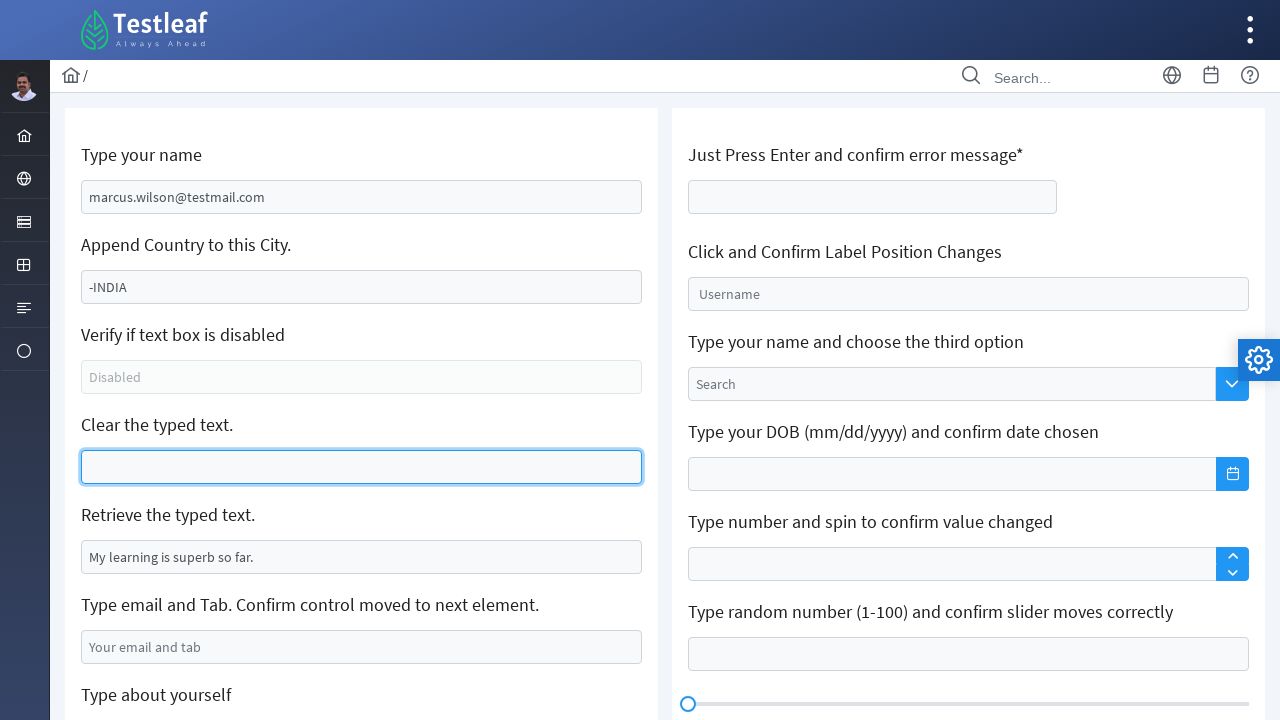

Retrieved value attribute from input field
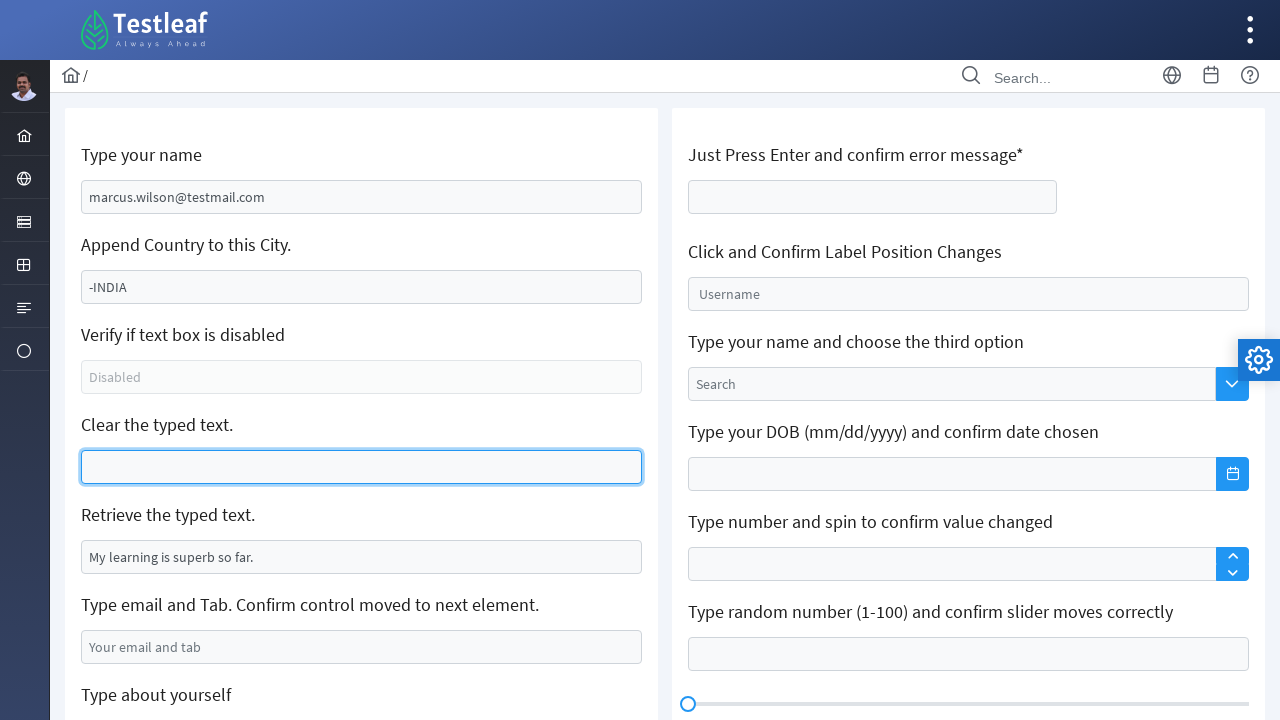

Filled input field with email address on #j_idt88\:j_idt99
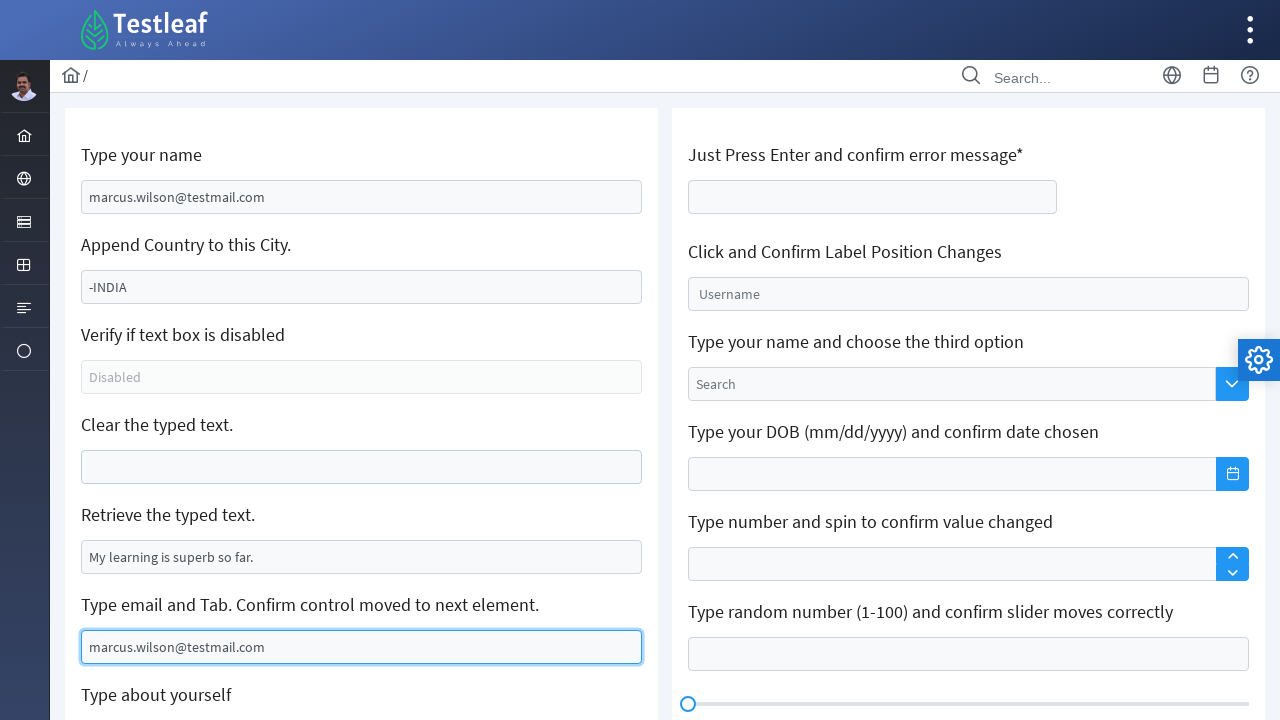

Pressed Tab key to move to next field
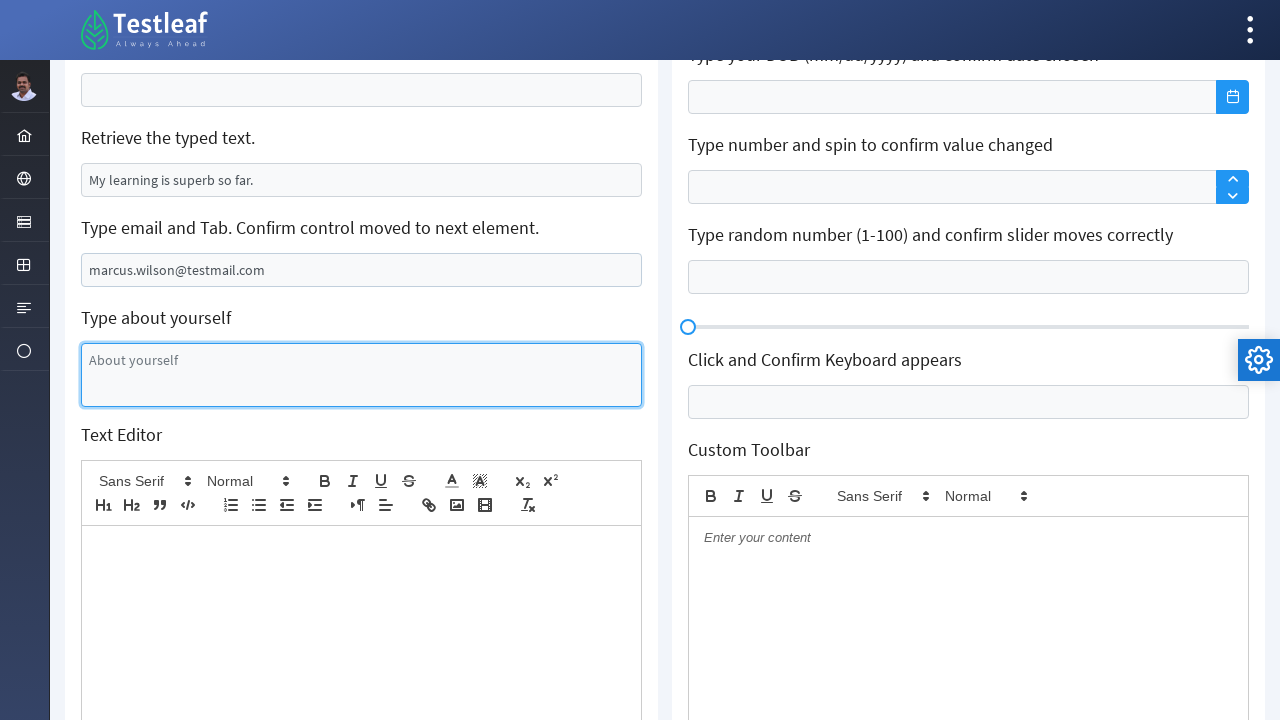

Filled address textarea with '123 Main Street, Boston-02101' on #j_idt88\:j_idt101
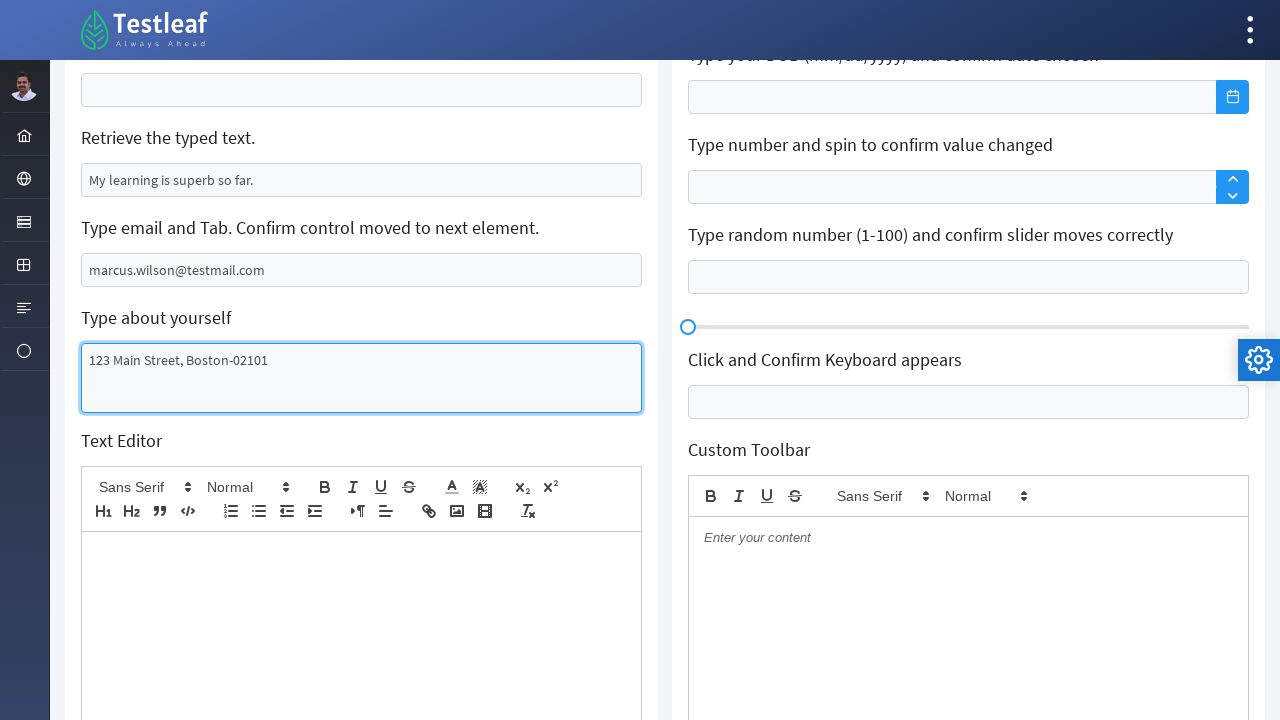

Filled age field with 'enter the field' on #j_idt106\:thisform\:age
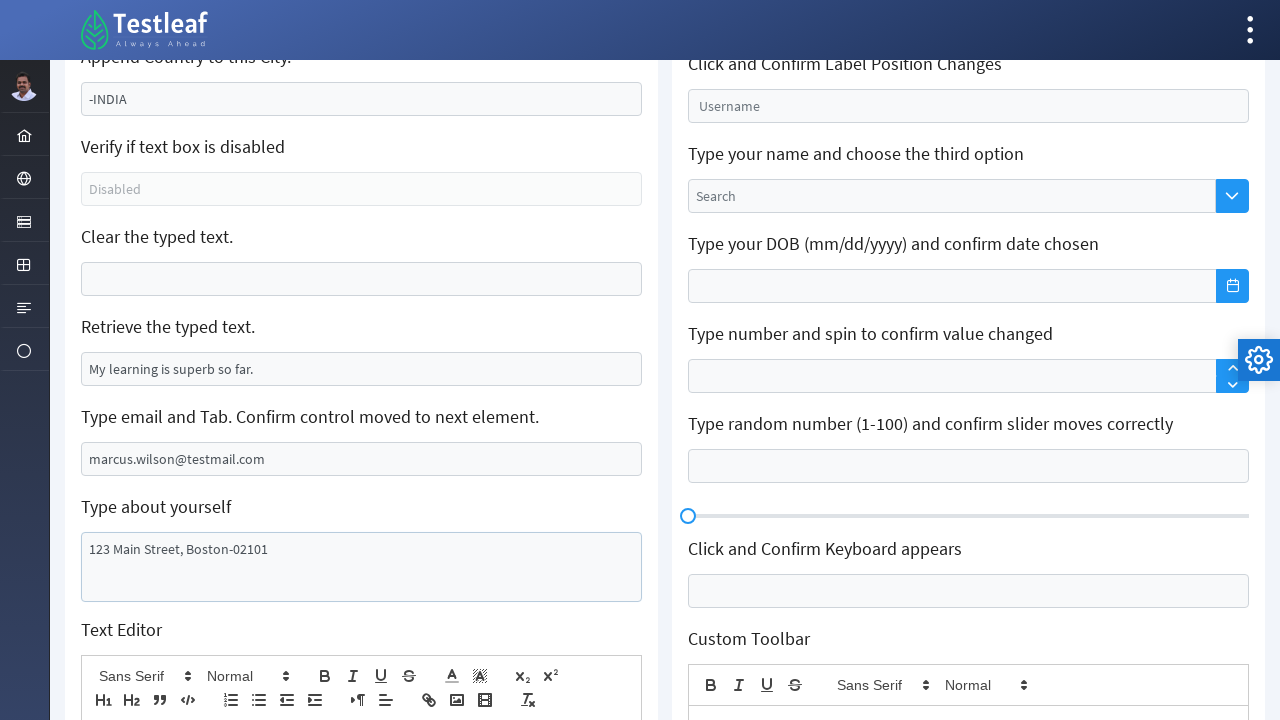

Pressed Enter key to submit form
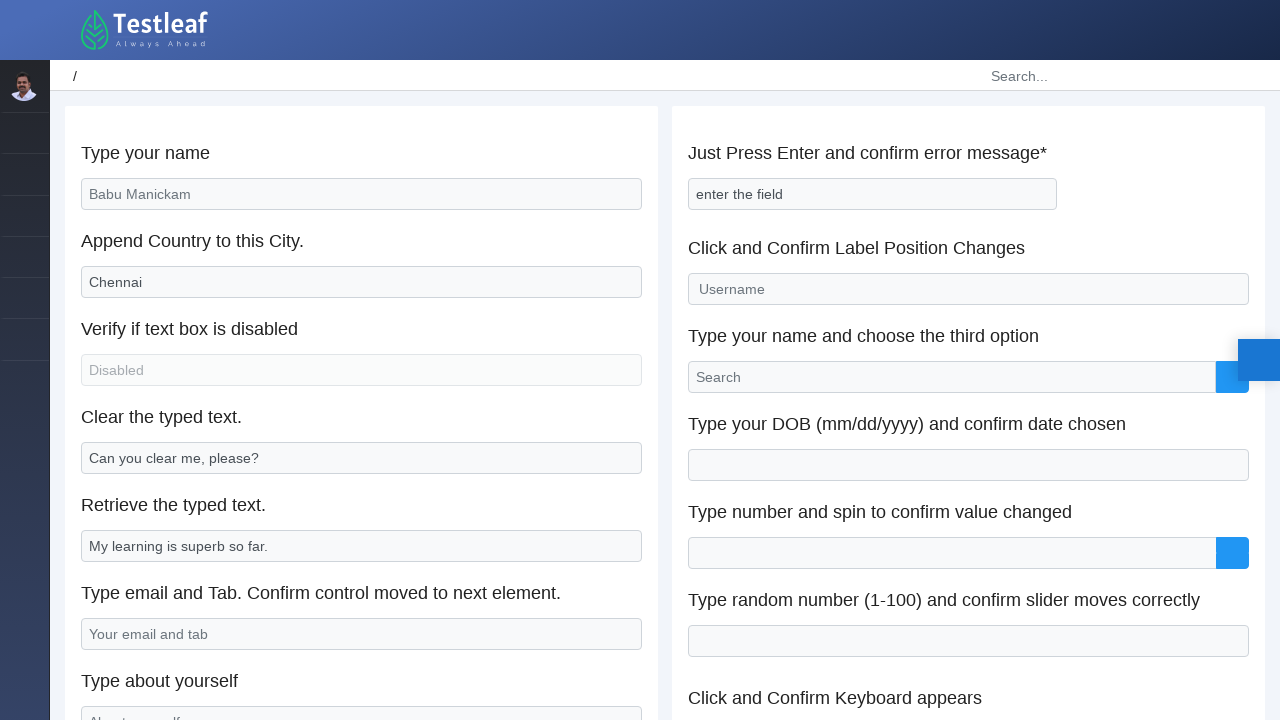

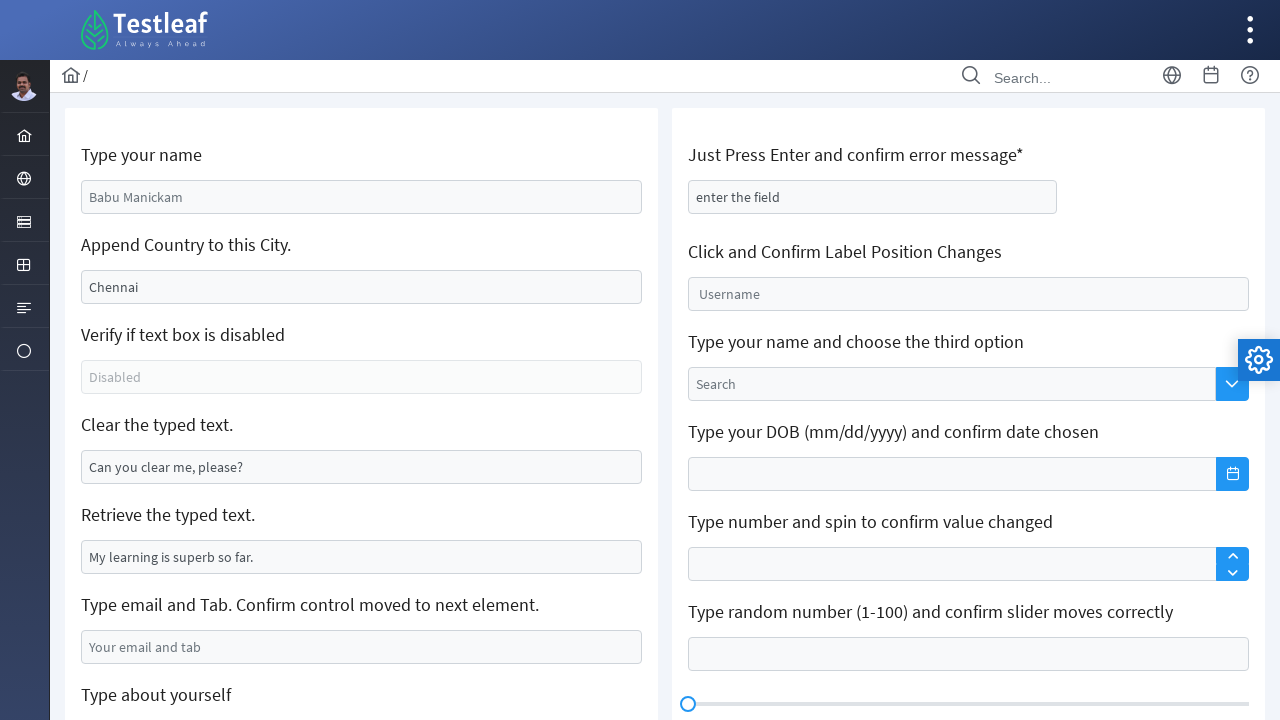